Tests multi-select functionality on jQuery UI selectable demo by holding Ctrl/Cmd key and clicking multiple items in sequence

Starting URL: https://jqueryui.com/selectable/

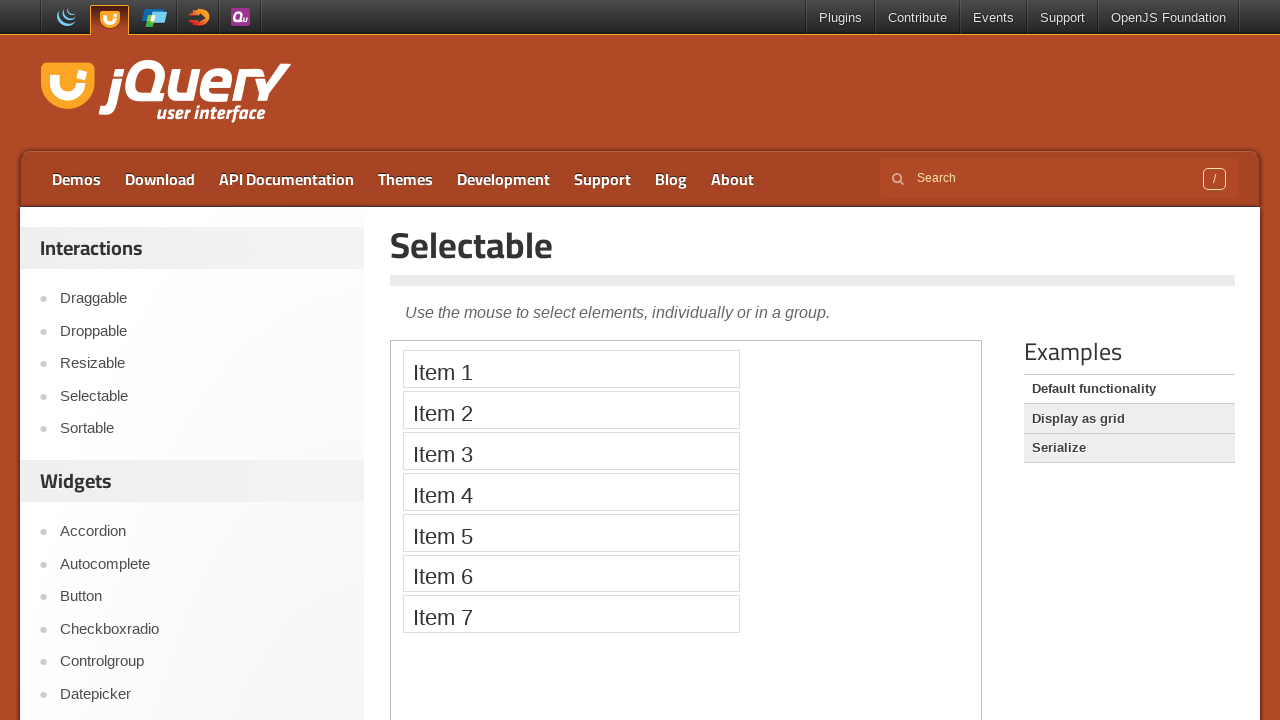

Located iframe containing jQuery UI selectable demo
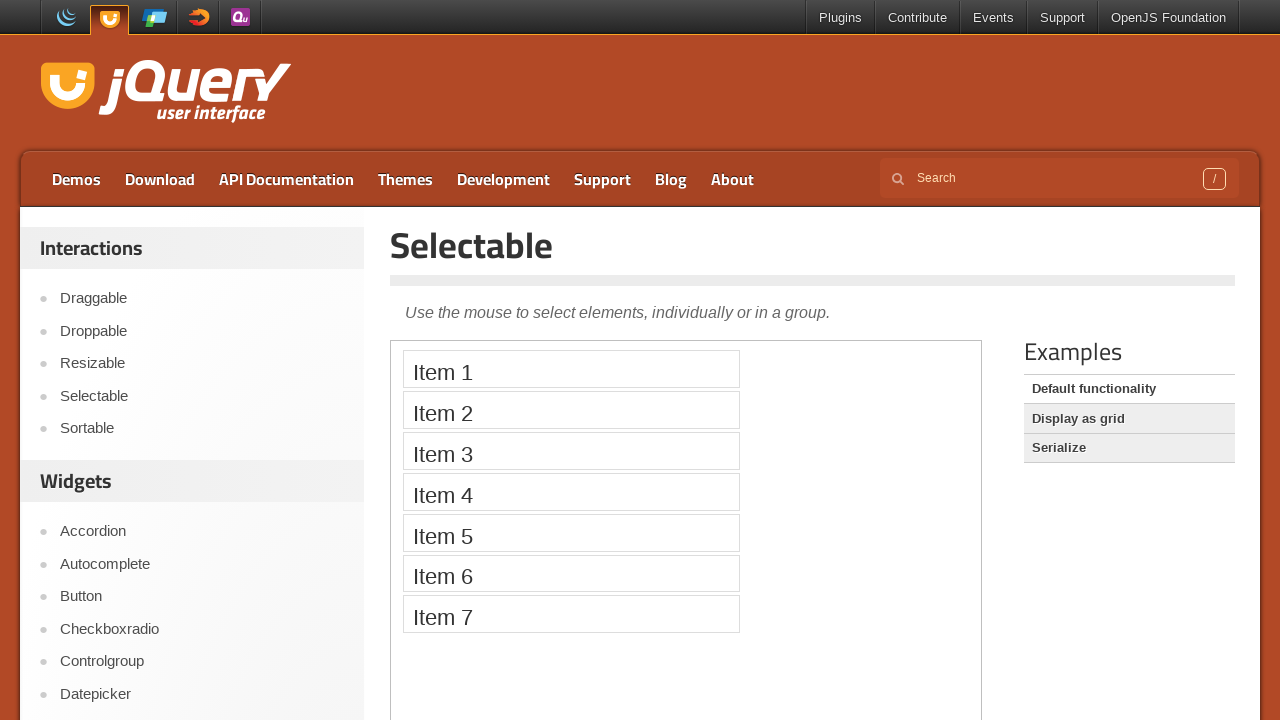

Pressed Control key to enable multi-select mode
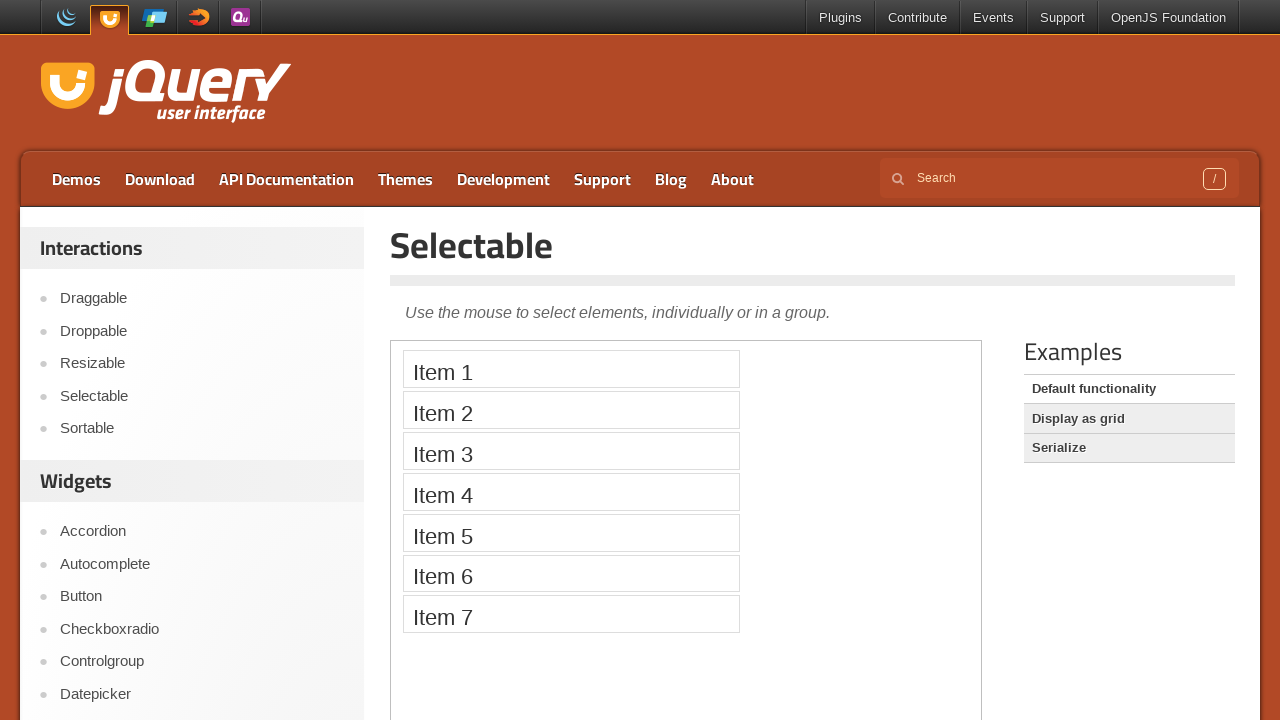

Clicked Item 1 while holding Control key at (571, 369) on iframe >> nth=0 >> internal:control=enter-frame >> xpath=//li[text()='Item 1']
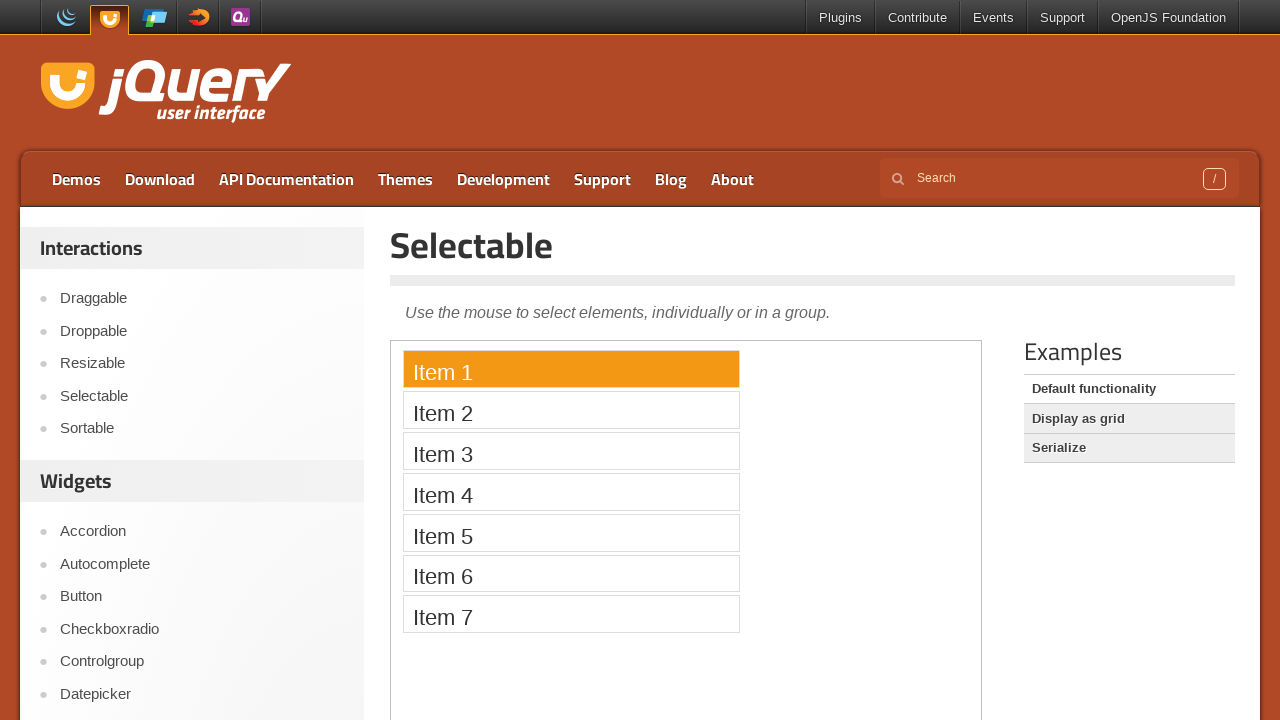

Clicked Item 2 while holding Control key at (571, 410) on iframe >> nth=0 >> internal:control=enter-frame >> xpath=//li[text()='Item 2']
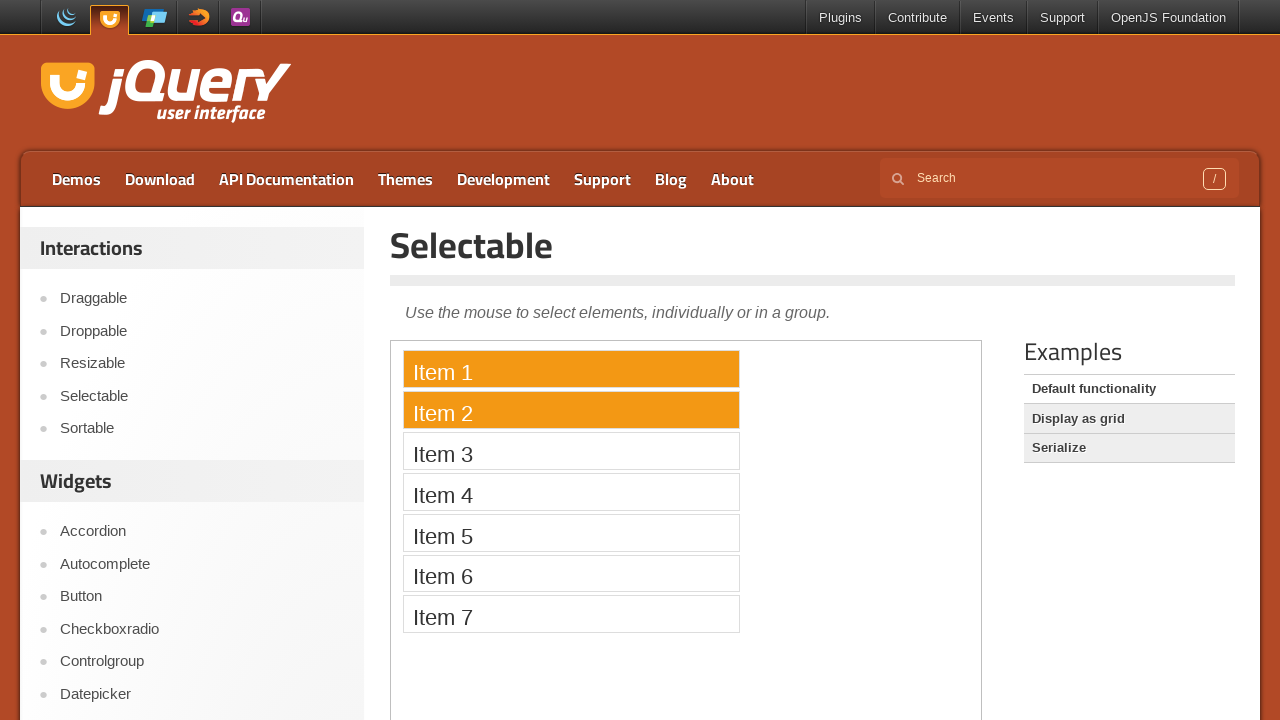

Clicked Item 3 while holding Control key at (571, 451) on iframe >> nth=0 >> internal:control=enter-frame >> xpath=//li[text()='Item 3']
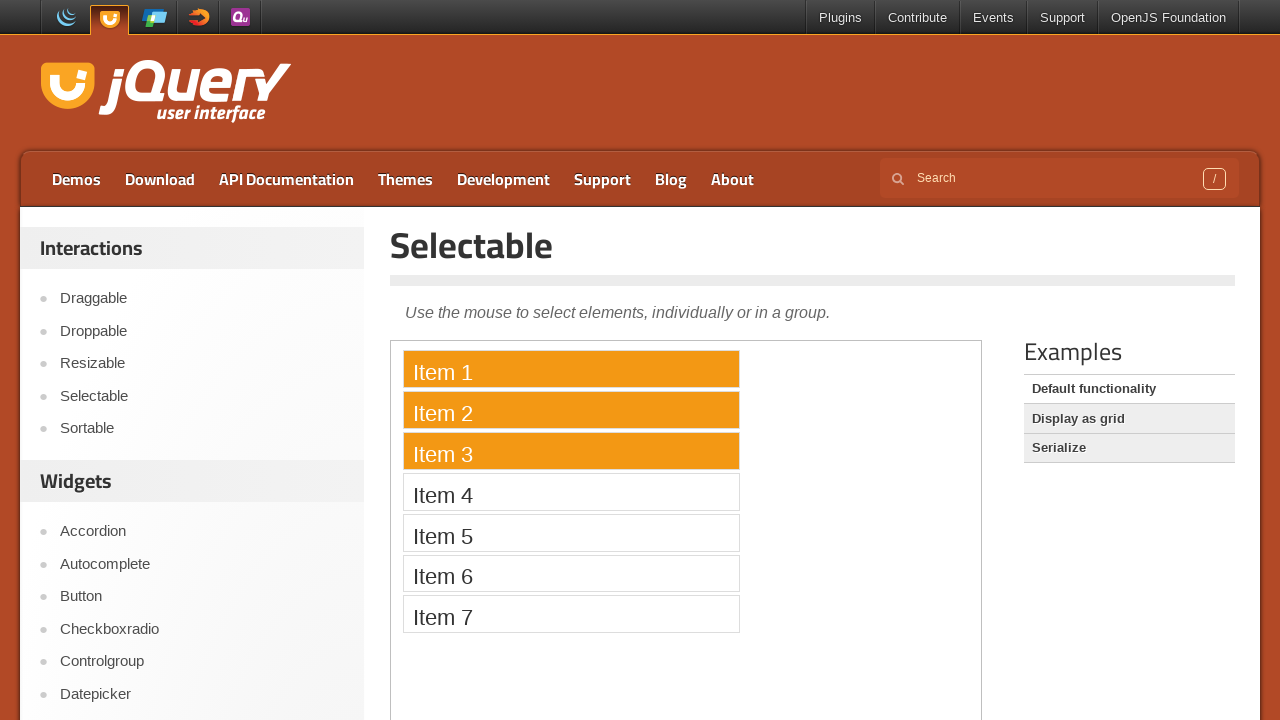

Clicked Item 4 while holding Control key at (571, 492) on iframe >> nth=0 >> internal:control=enter-frame >> xpath=//li[text()='Item 4']
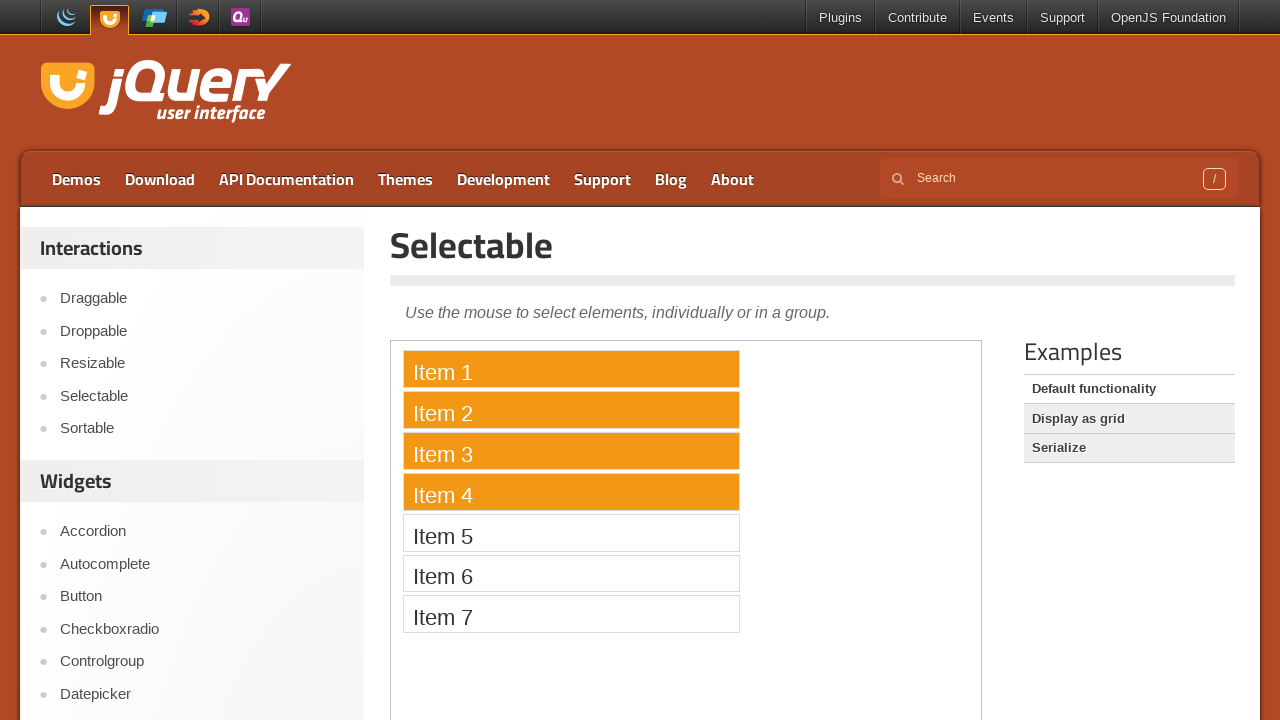

Released Control key, completing multi-select of 4 items
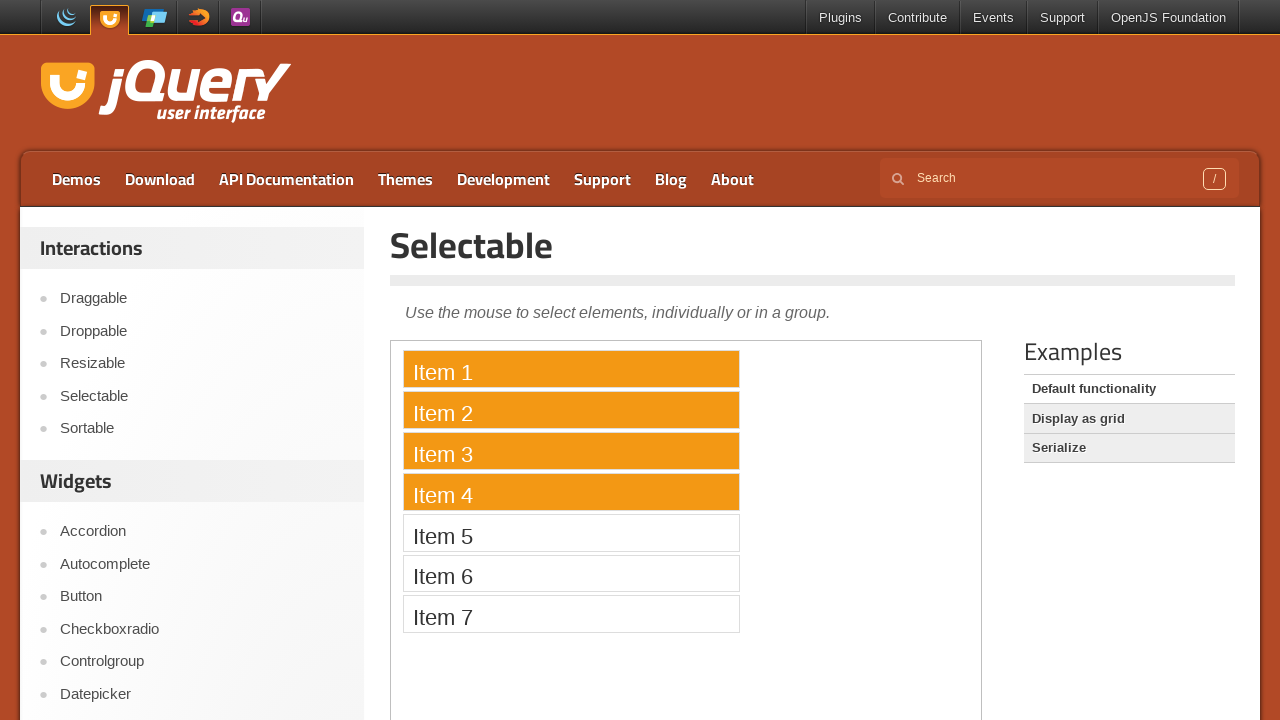

Waited 1 second to observe the multi-select result
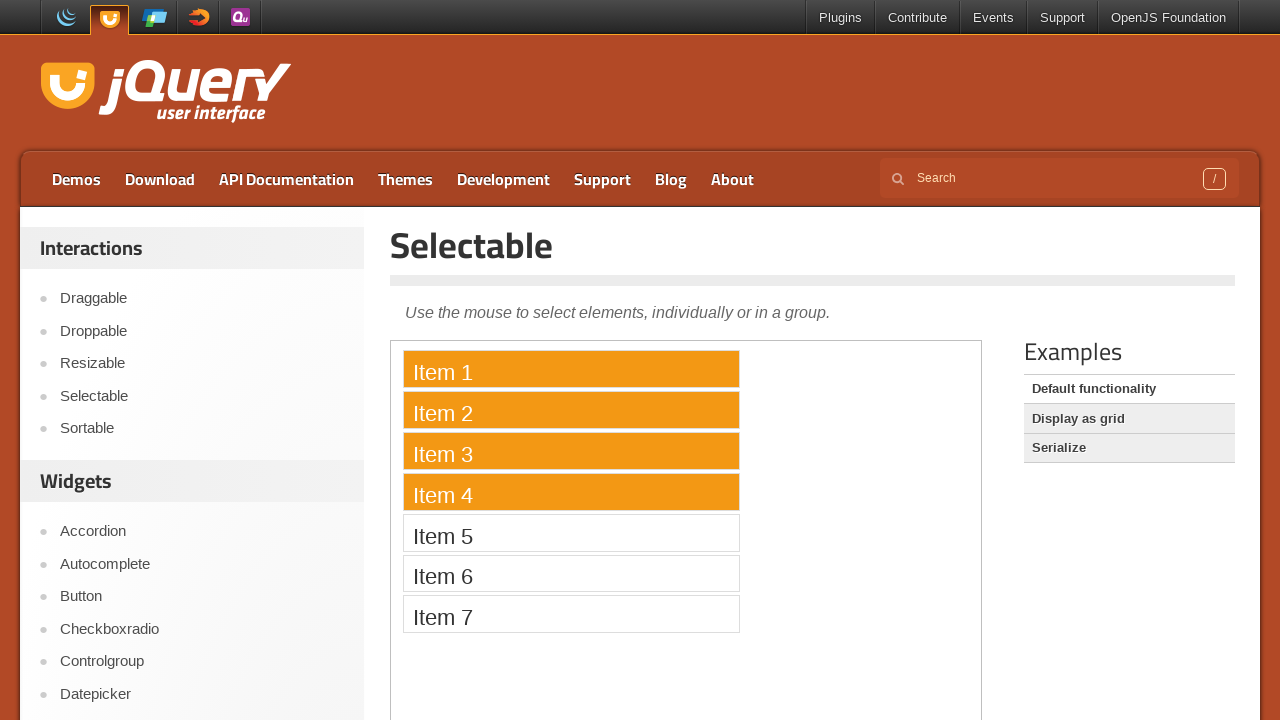

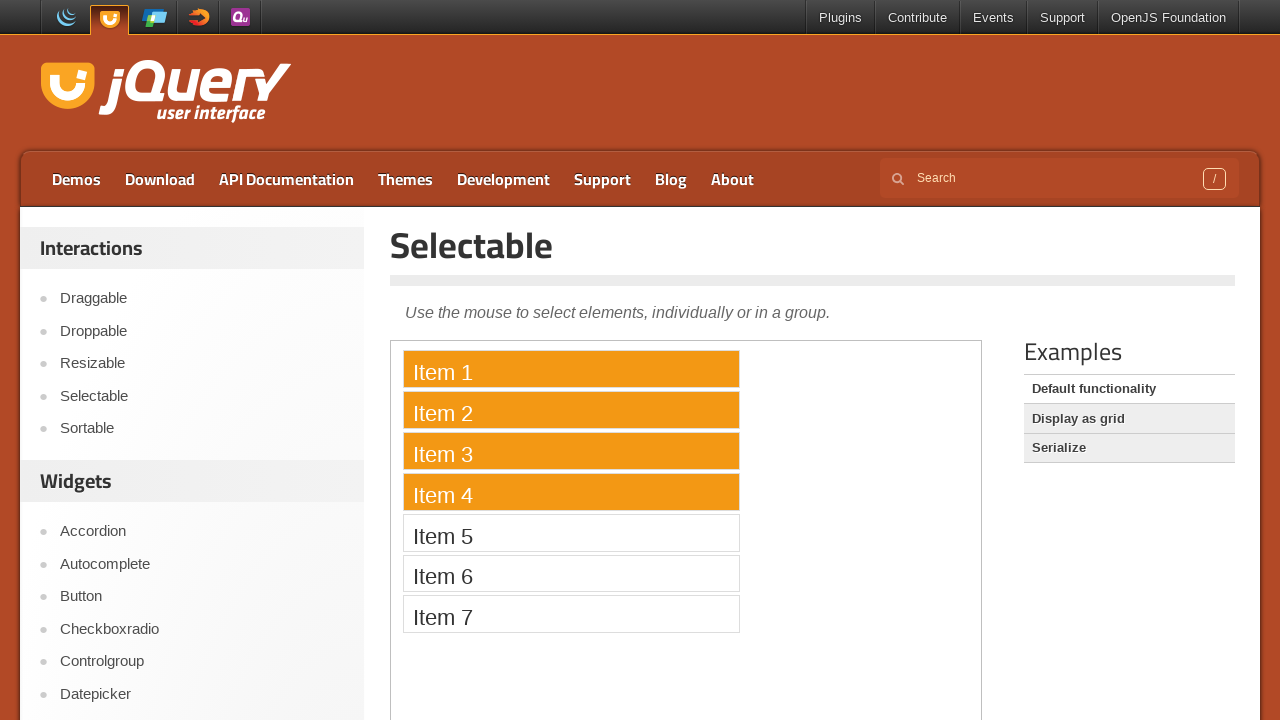